Tests VueJS custom dropdown component by selecting different options and verifying the selected value is displayed.

Starting URL: https://mikerodham.github.io/vue-dropdowns/

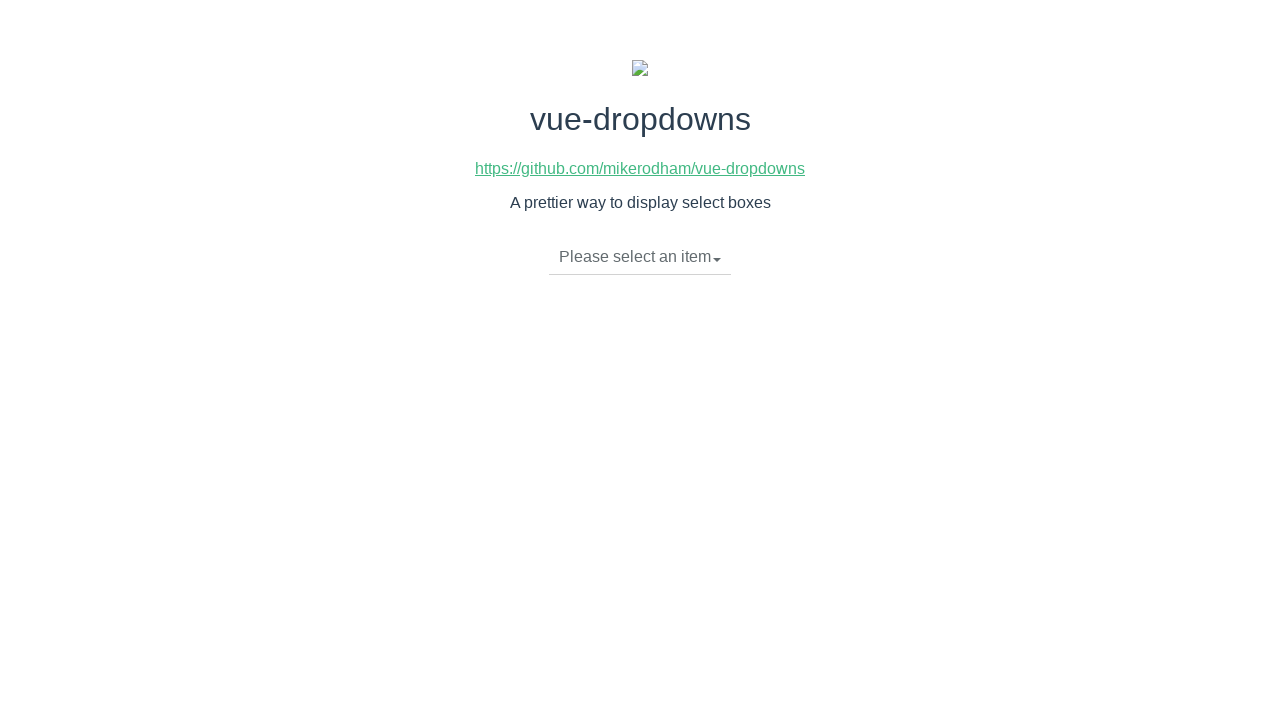

Clicked dropdown button to open menu at (640, 258) on div.btn-group
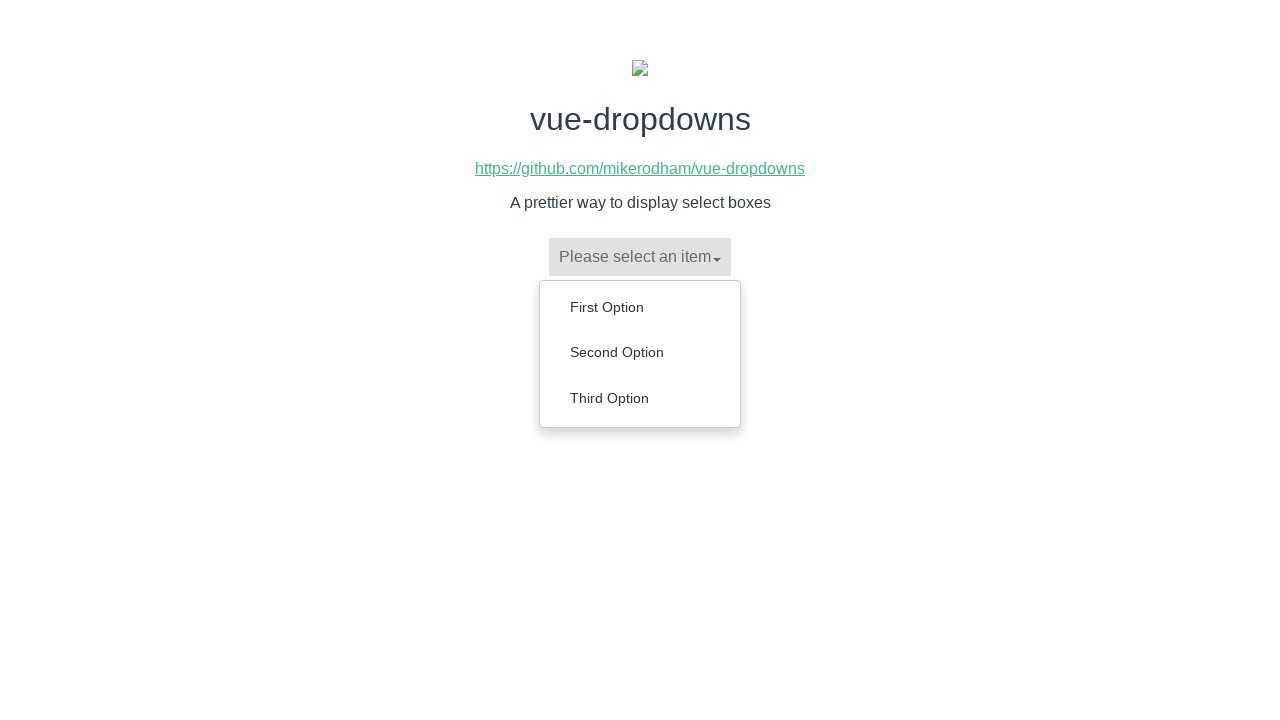

Dropdown menu loaded with options
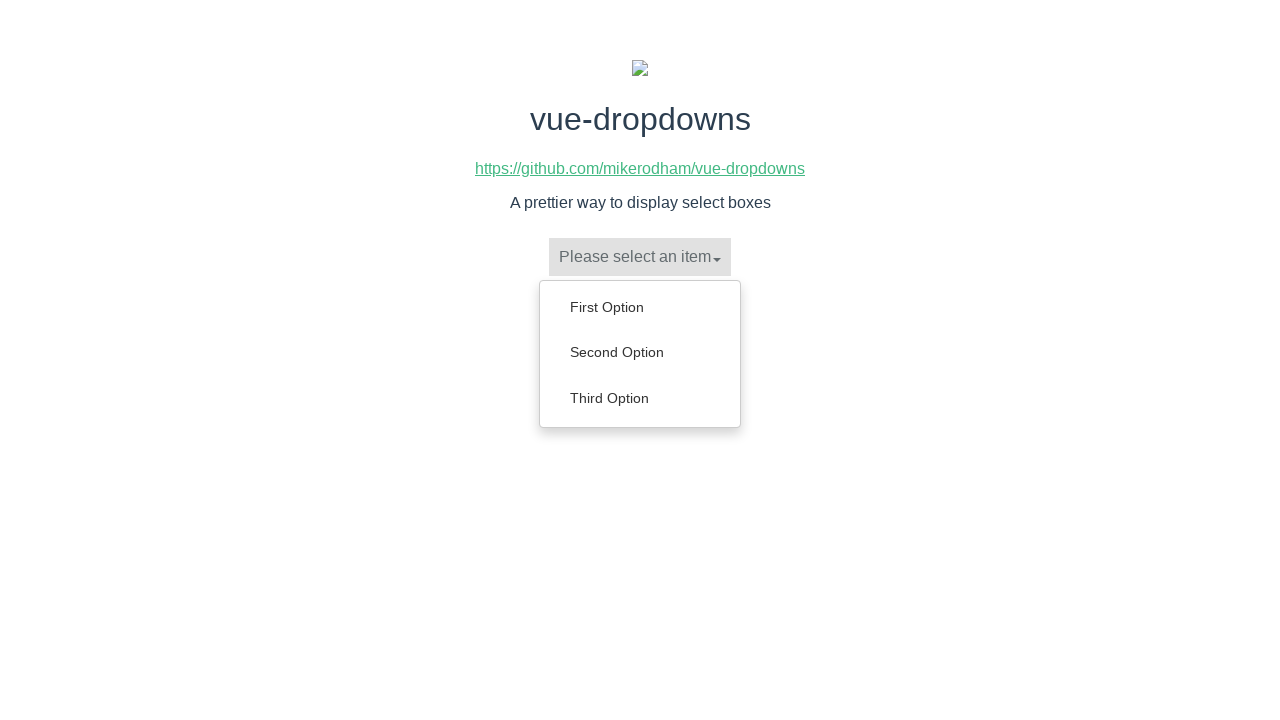

Selected 'Second Option' from dropdown at (640, 352) on ul.dropdown-menu a:has-text('Second Option')
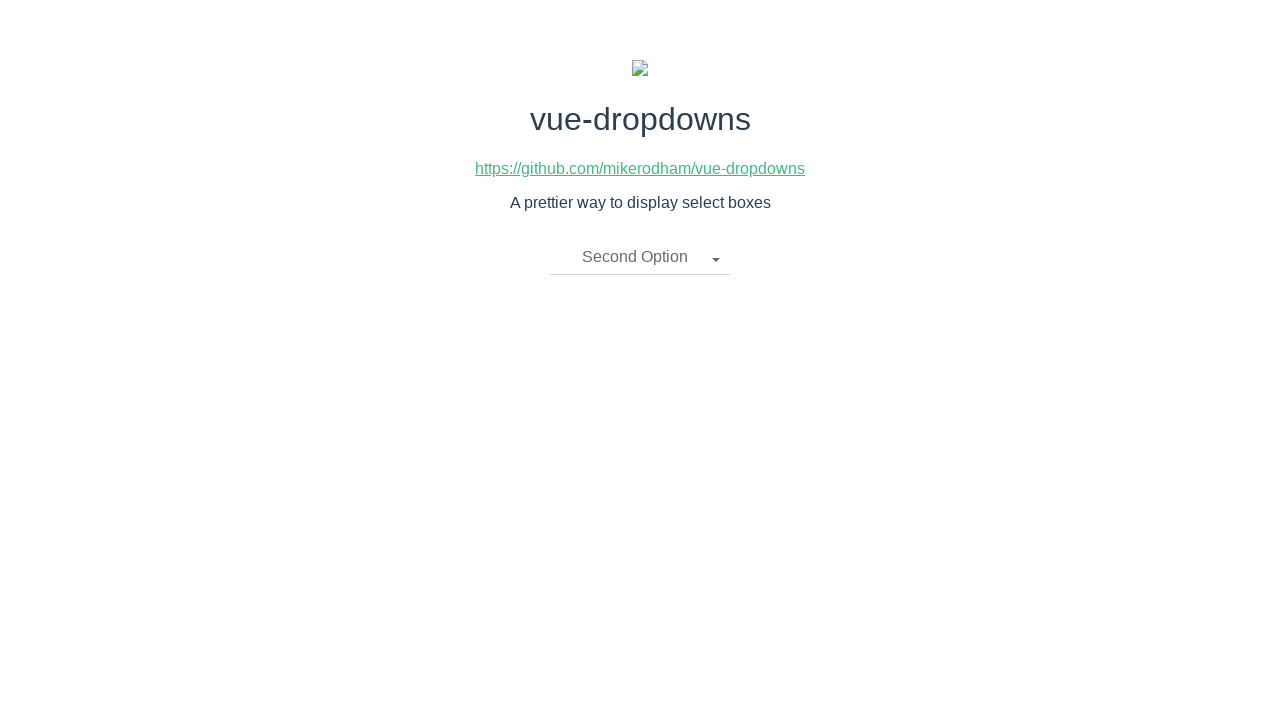

Waited for selection to be processed
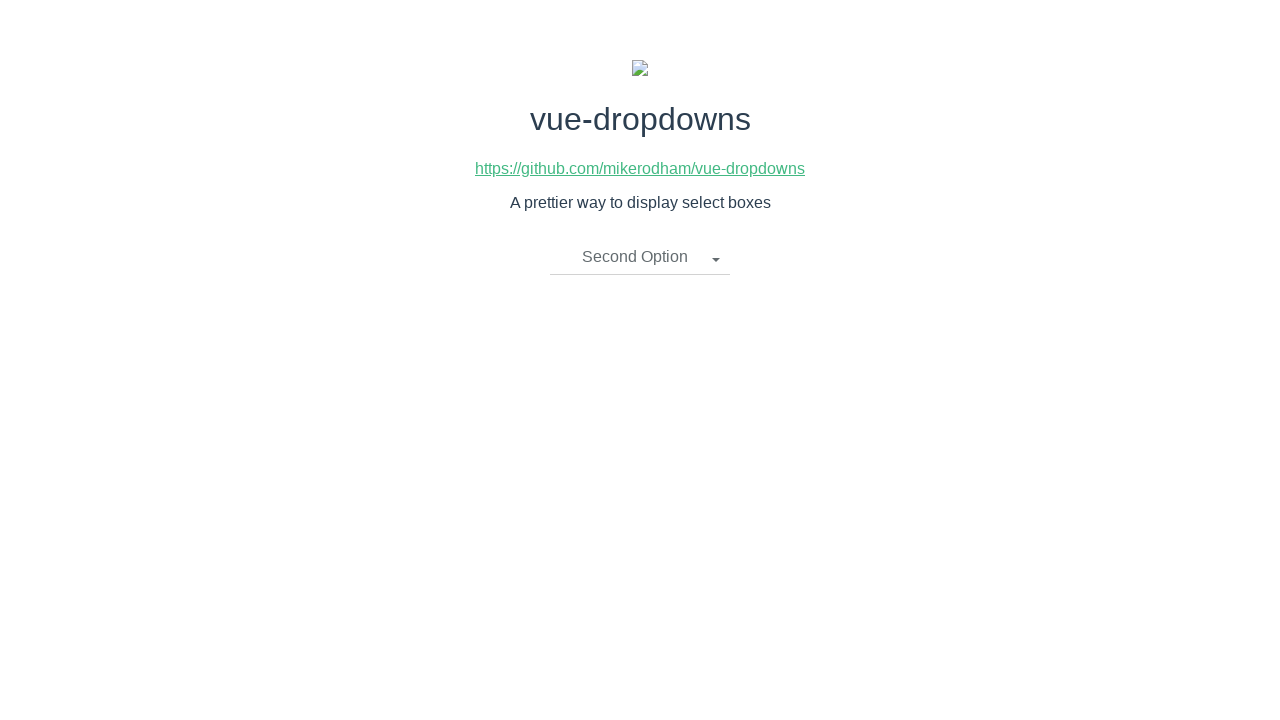

Clicked dropdown button to open menu at (640, 258) on div.btn-group
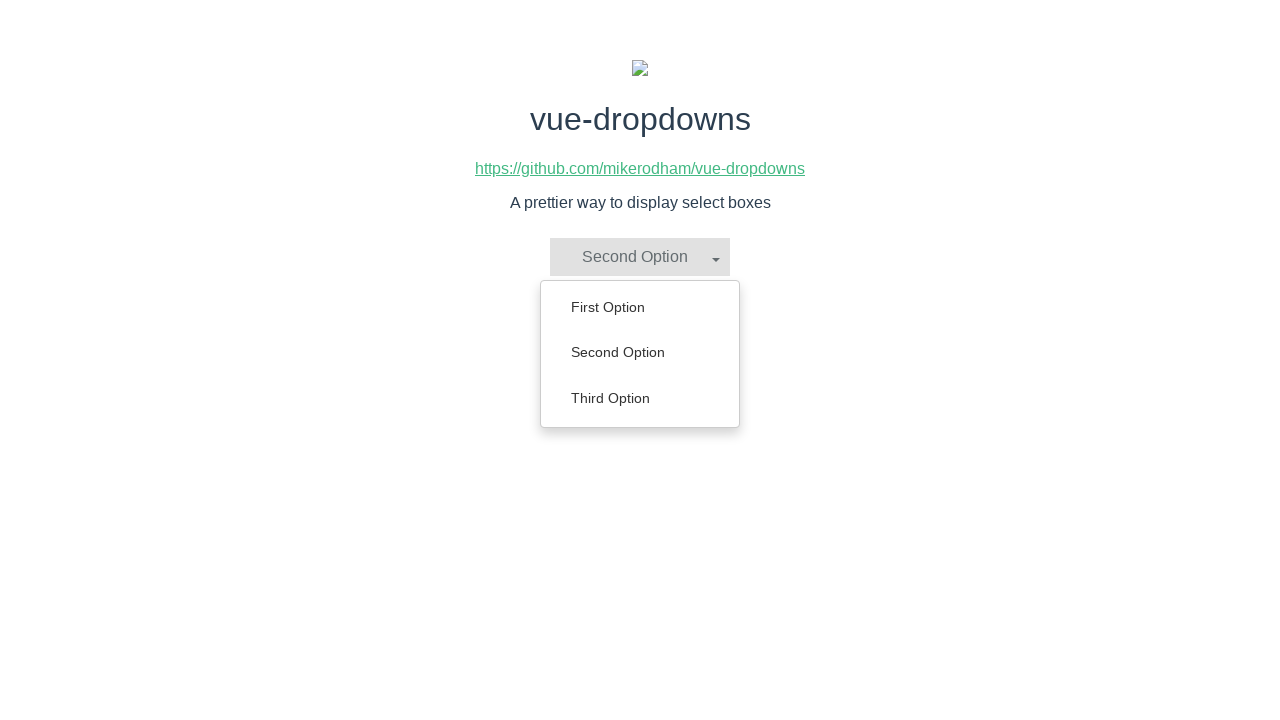

Dropdown menu loaded with options
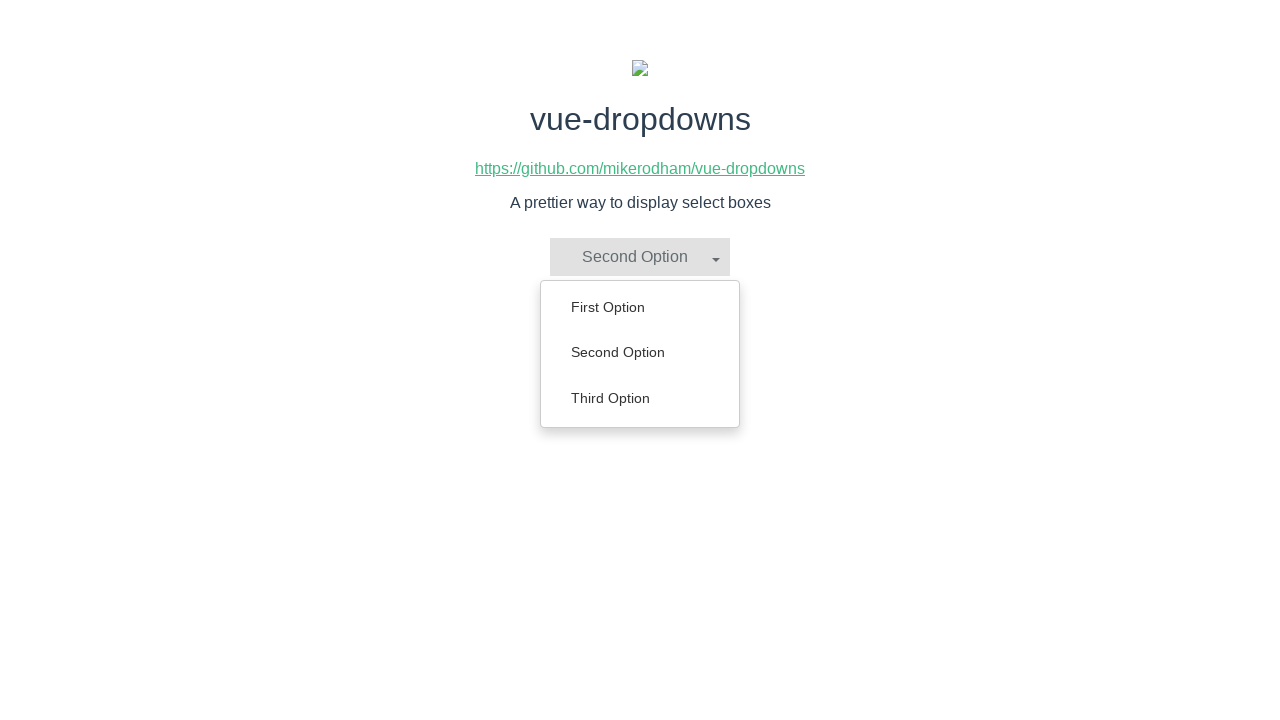

Selected 'First Option' from dropdown at (640, 307) on ul.dropdown-menu a:has-text('First Option')
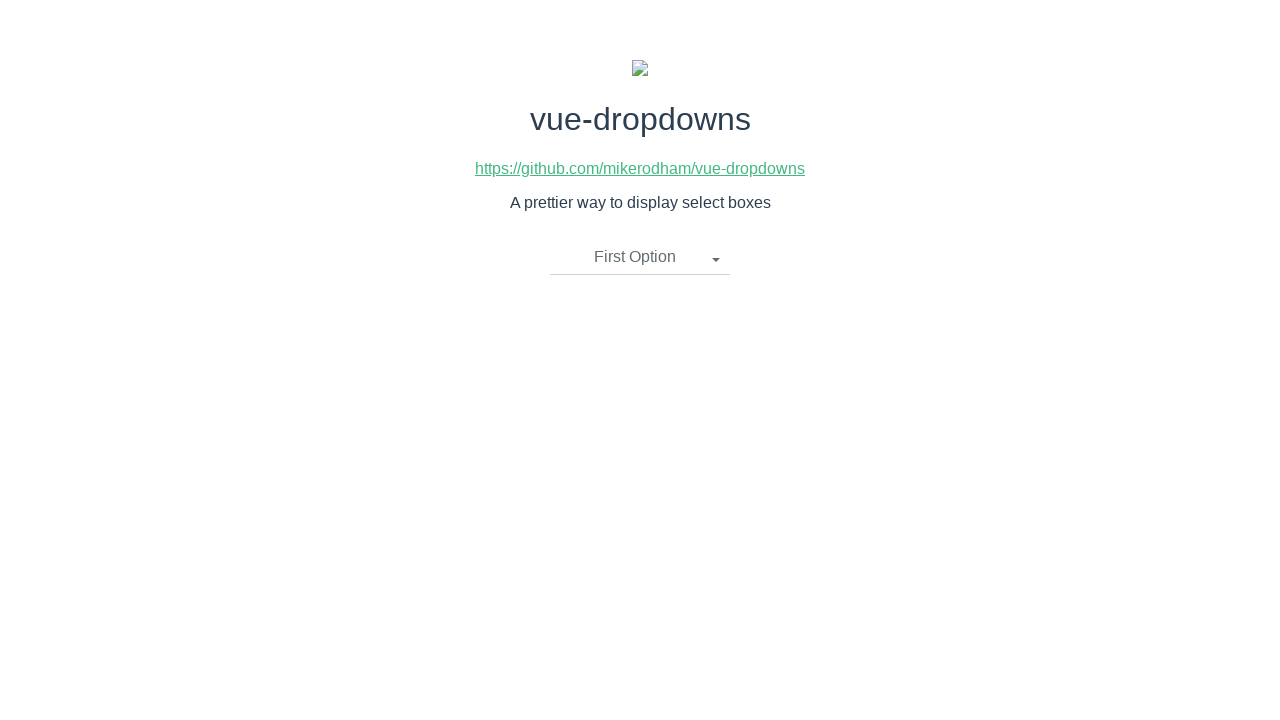

Waited for selection to be processed
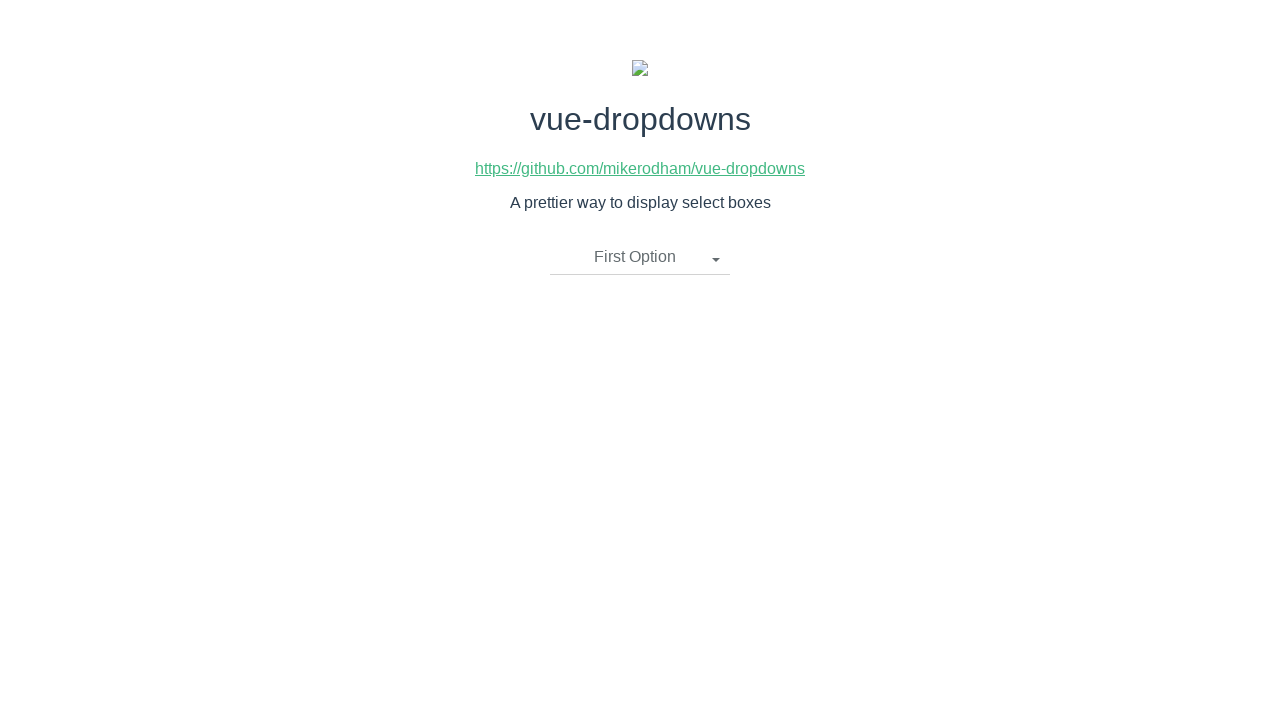

Clicked dropdown button to open menu at (640, 258) on div.btn-group
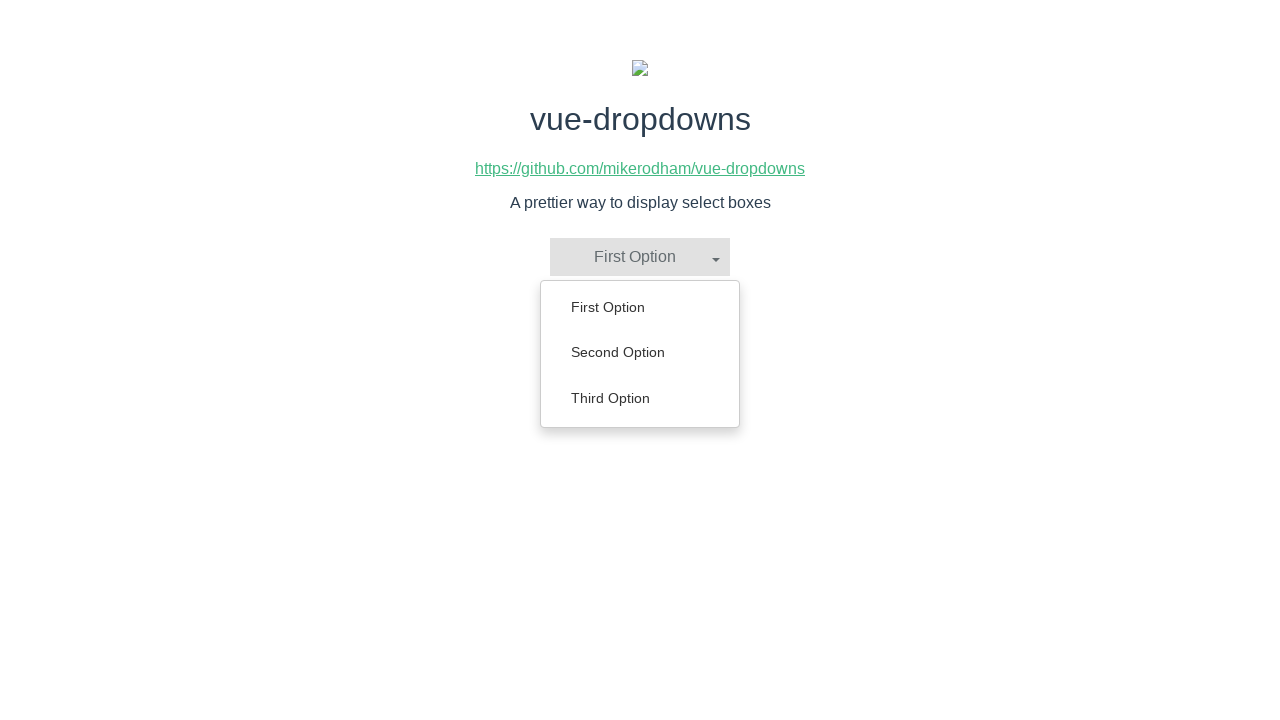

Dropdown menu loaded with options
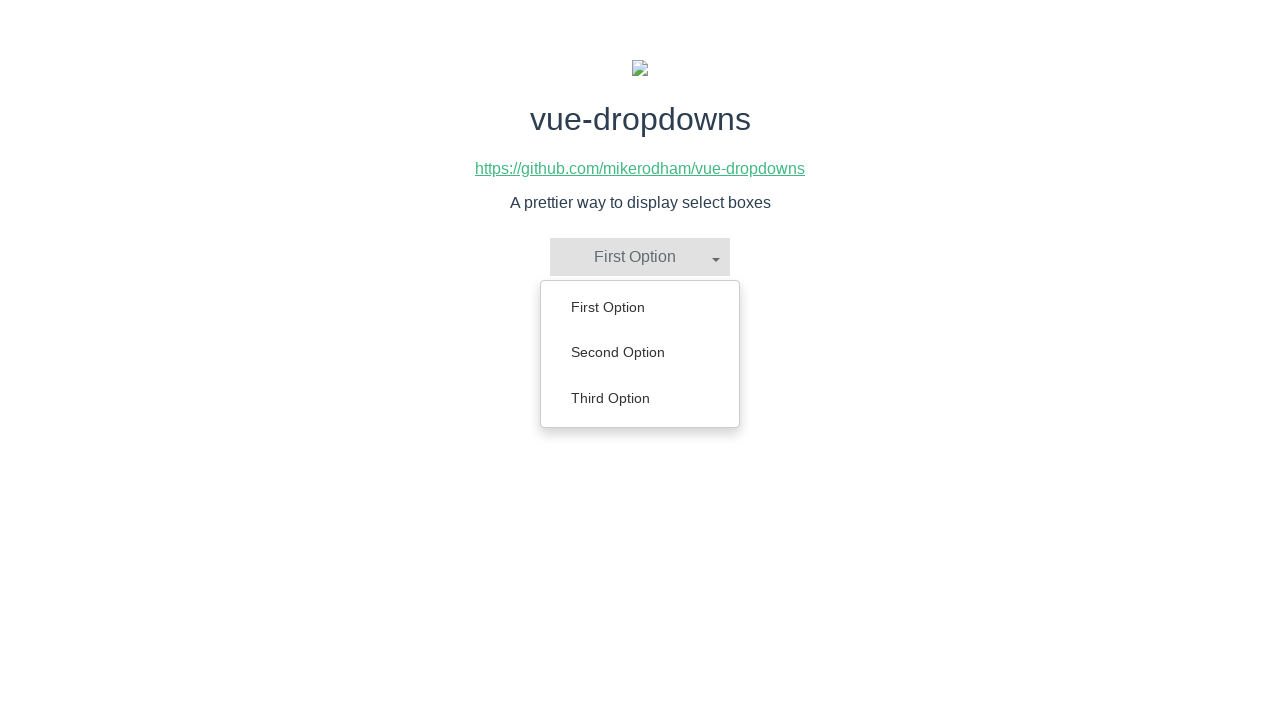

Selected 'Third Option' from dropdown at (640, 398) on ul.dropdown-menu a:has-text('Third Option')
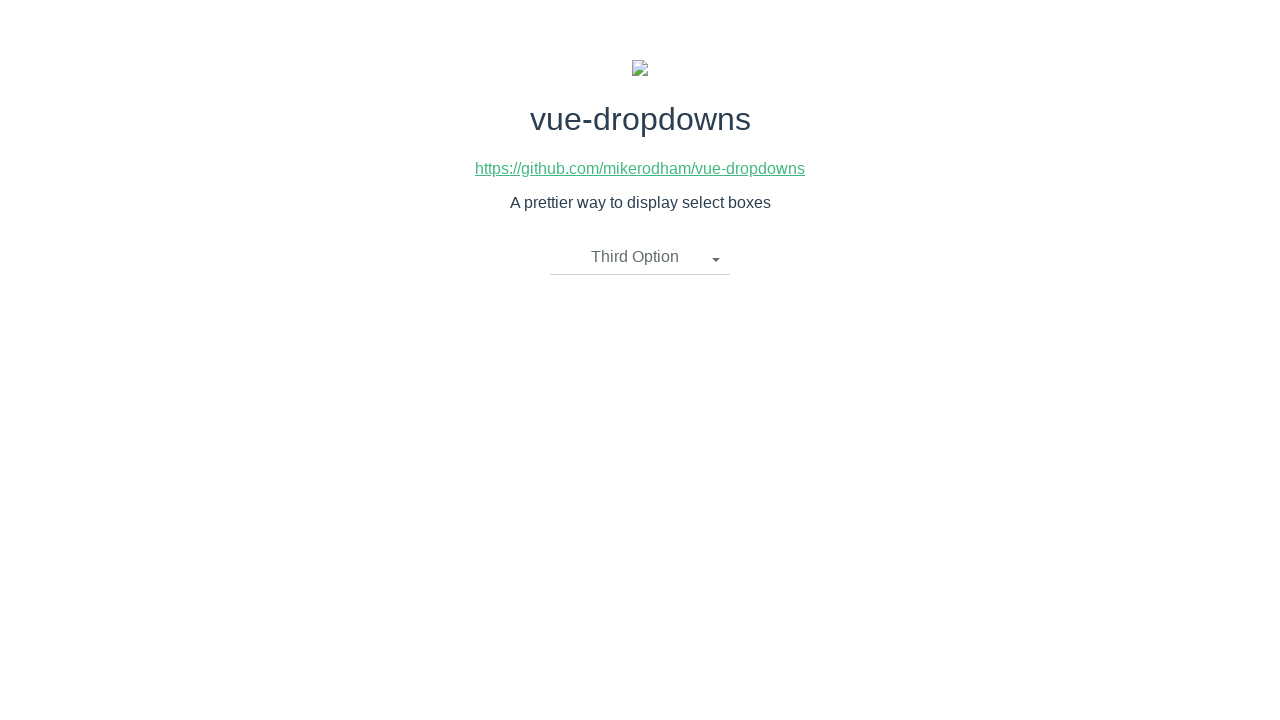

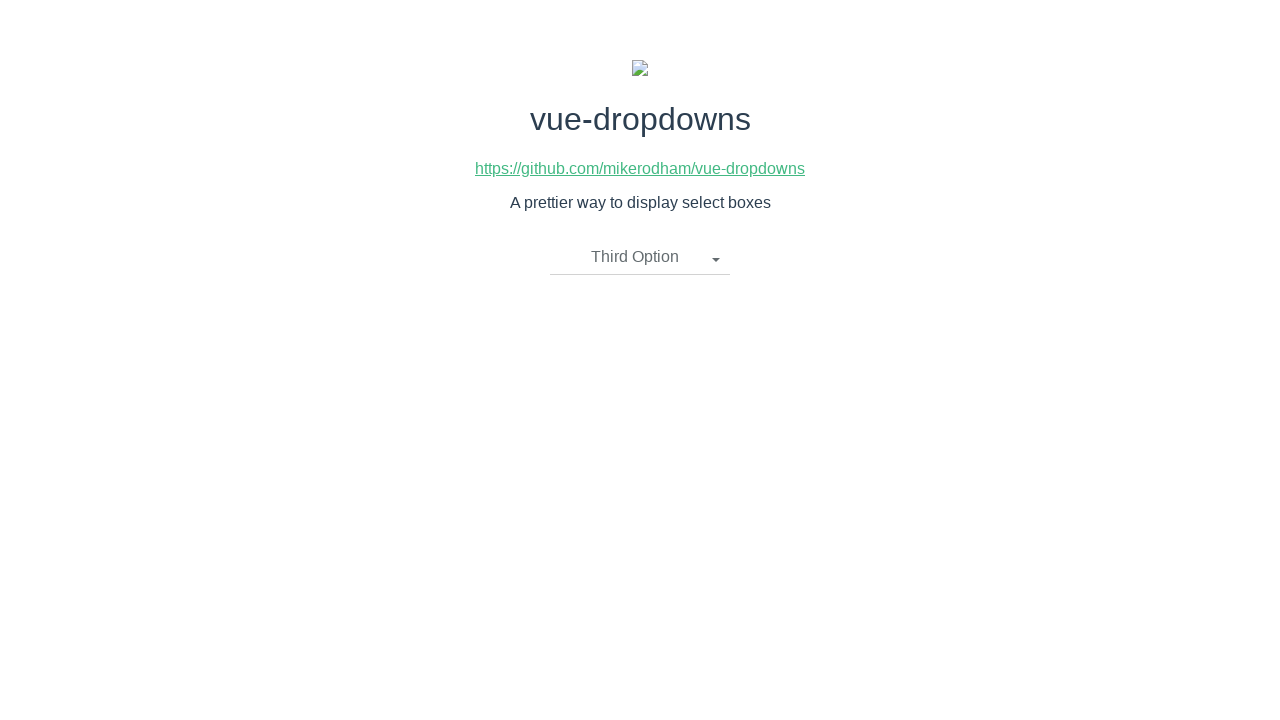